Tests login form validation when both username and password fields are left empty

Starting URL: https://www.saucedemo.com/

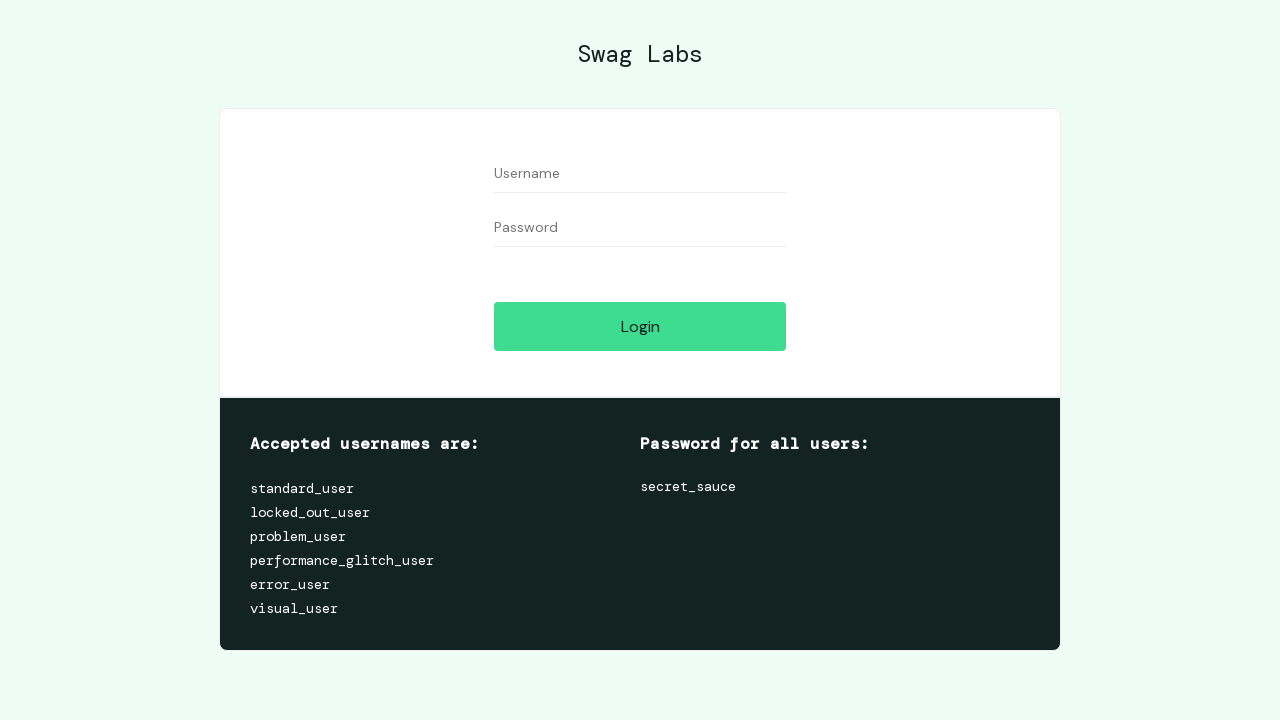

Left username field empty on #user-name
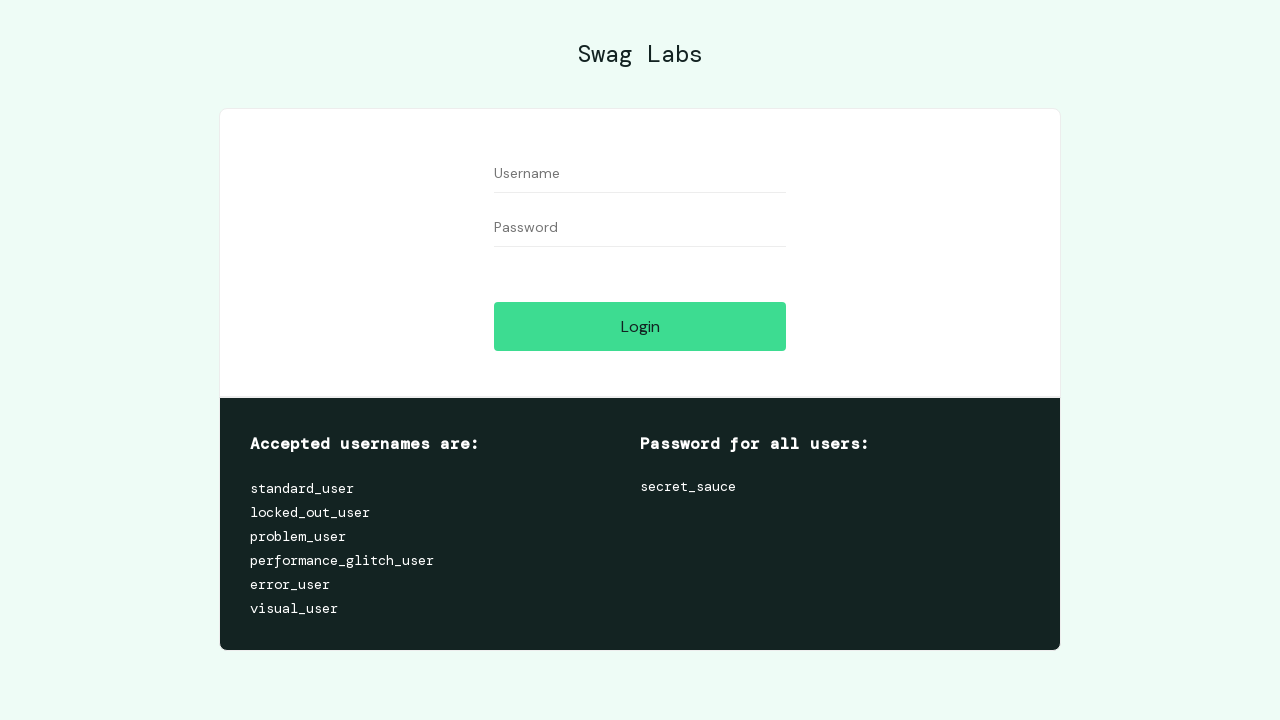

Left password field empty on #password
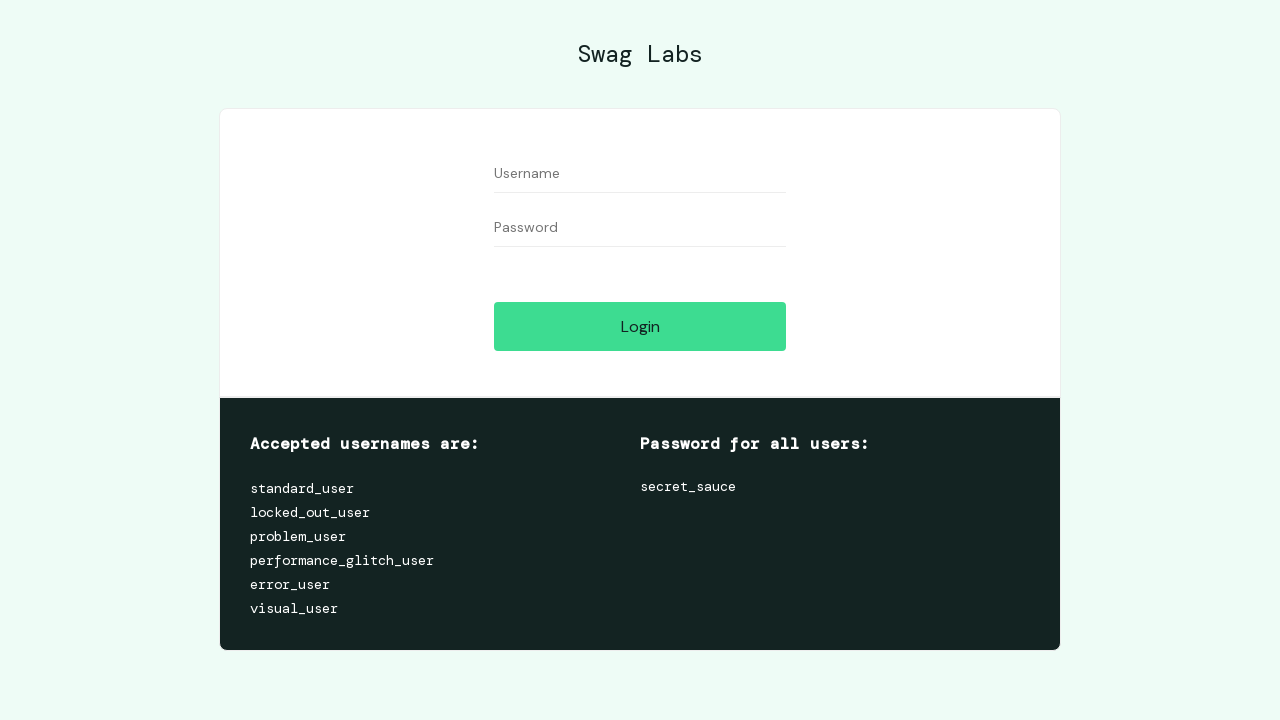

Clicked login button with empty credentials at (640, 326) on #login-button
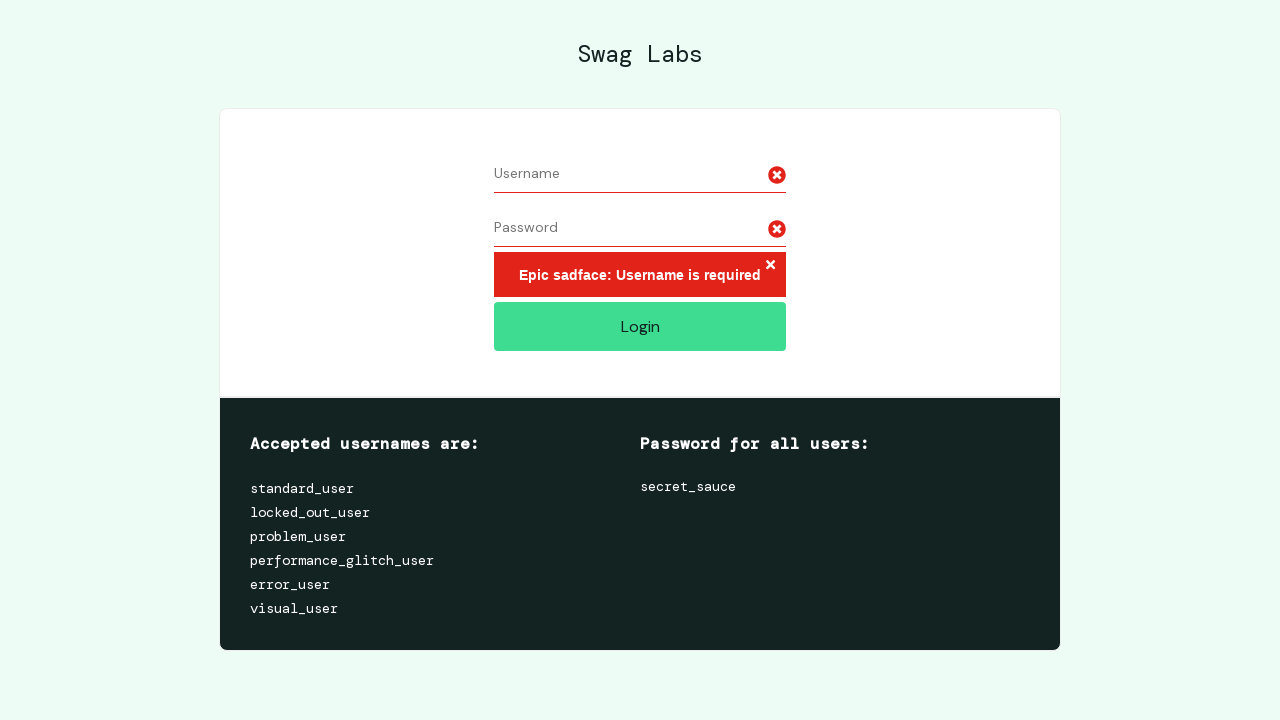

Error message container appeared after failed login attempt
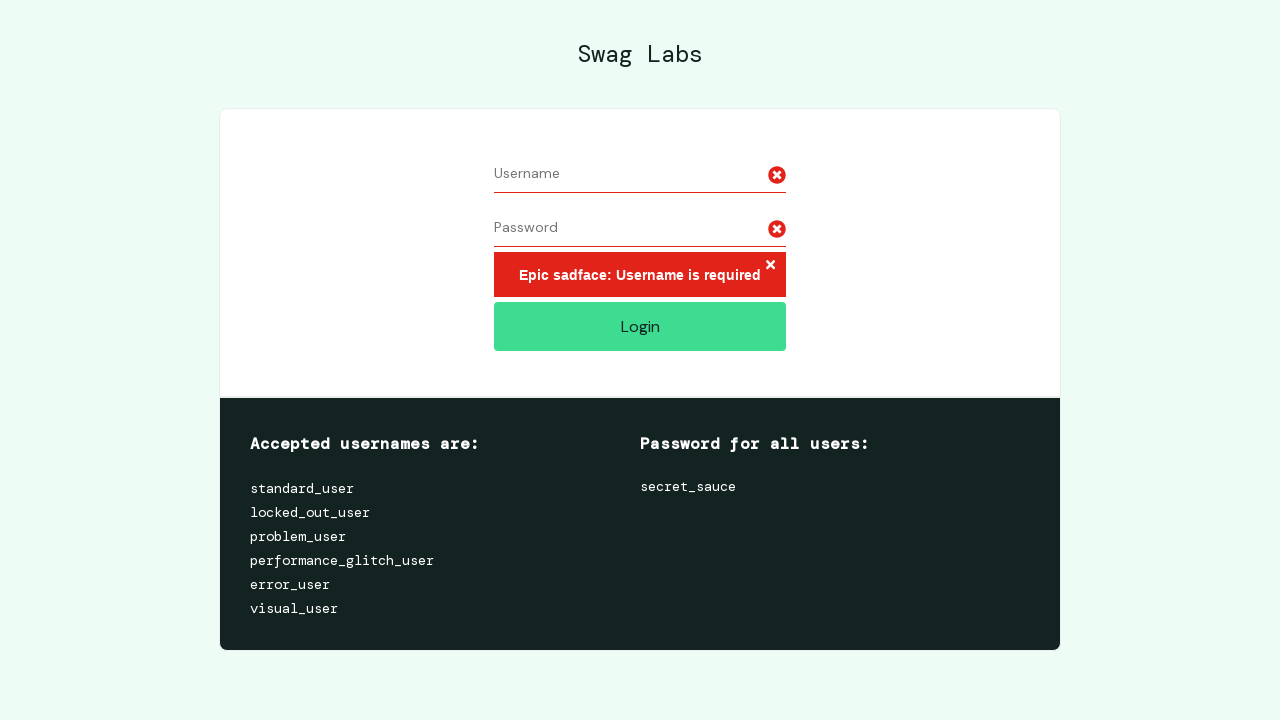

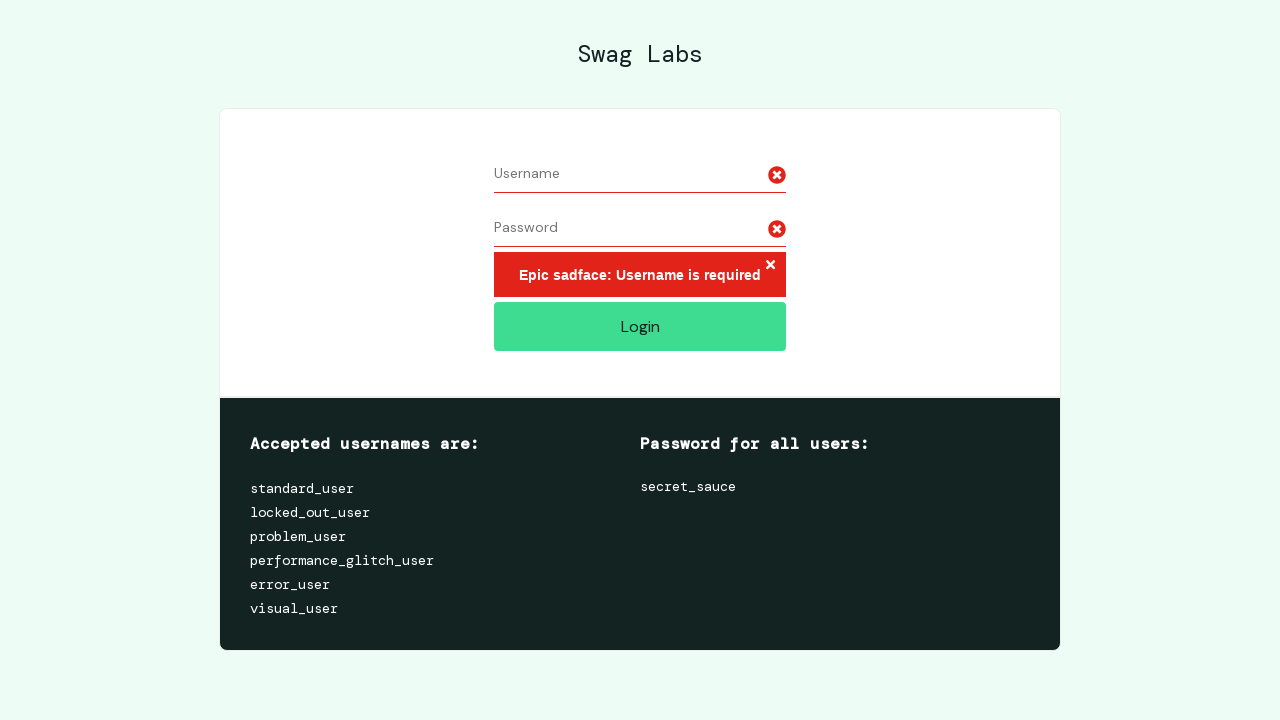